Tests progress bar functionality by starting the progress bar, waiting until it reaches a certain value, and then stopping it.

Starting URL: https://demoqa.com/progress-bar

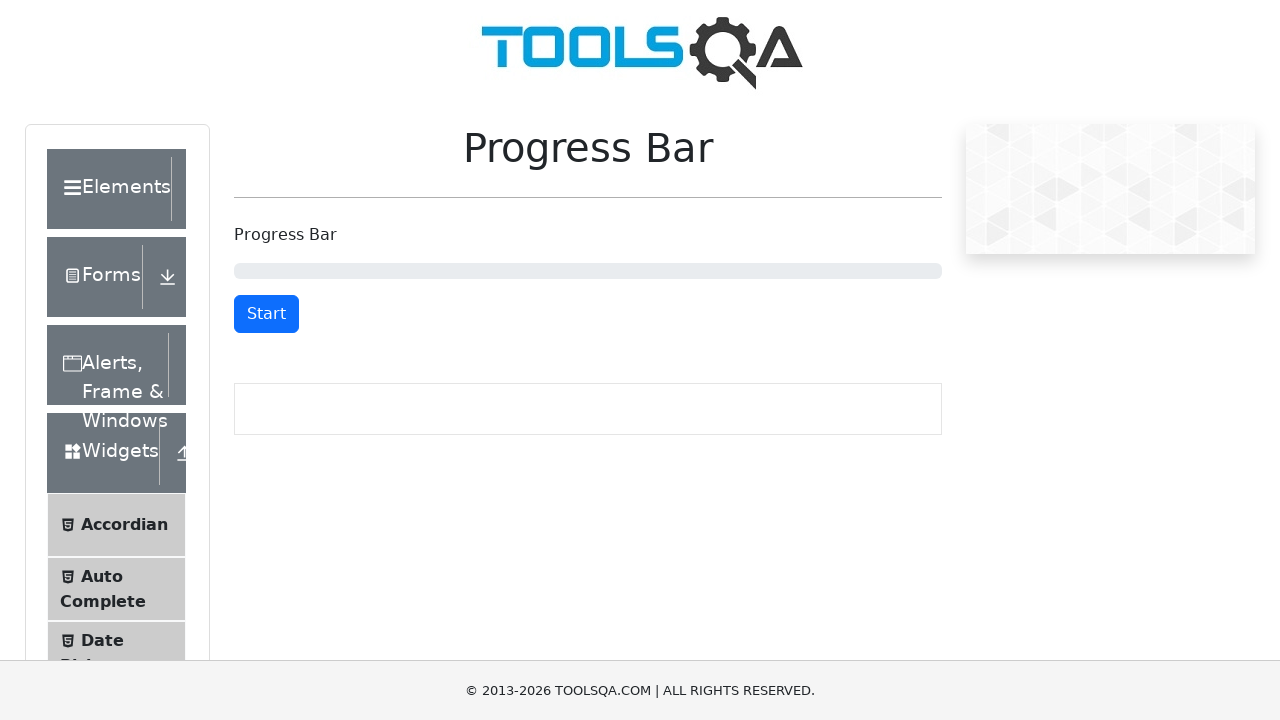

Clicked start button to begin progress bar at (266, 314) on #startStopButton
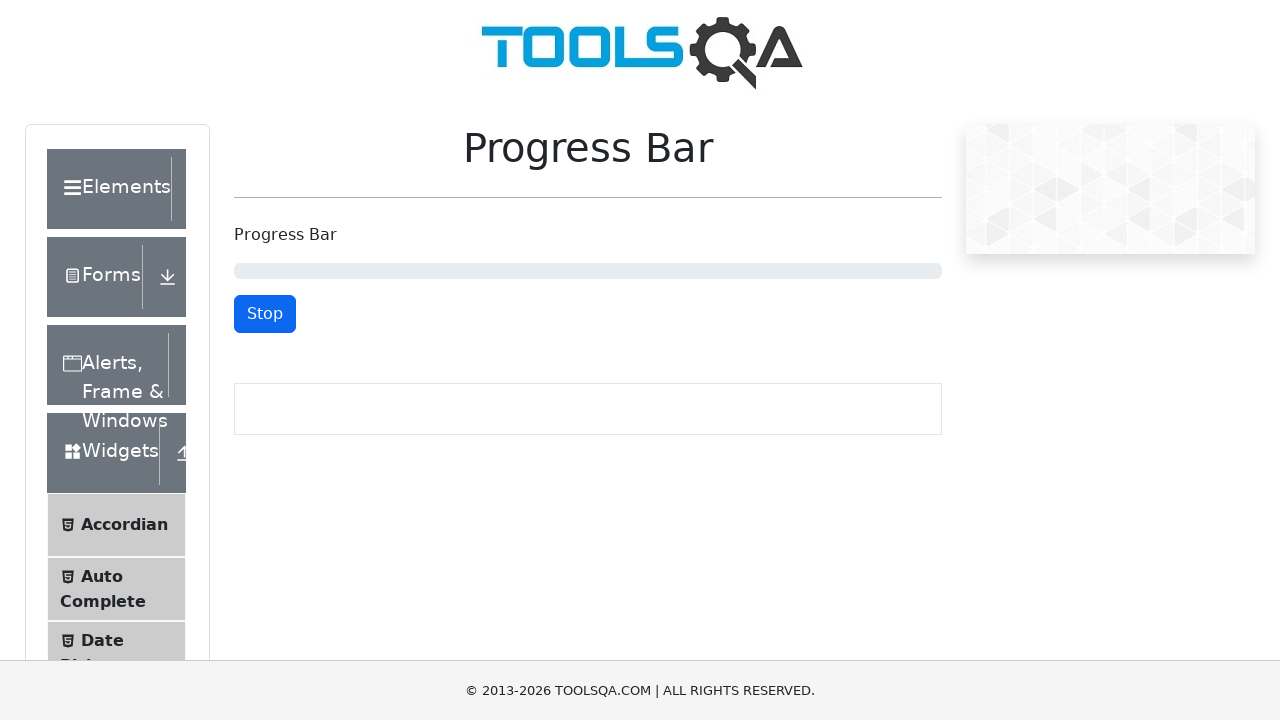

Progress bar reached 49% or higher
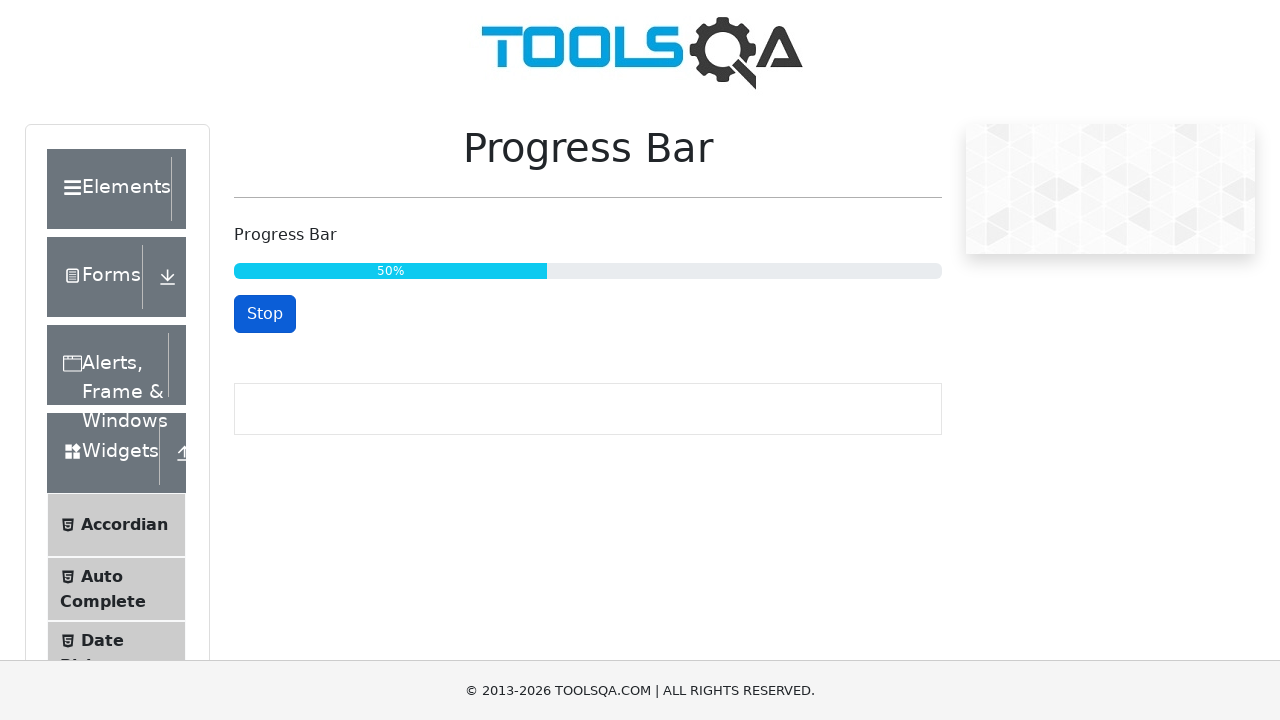

Clicked stop button to halt progress bar at (265, 314) on #startStopButton
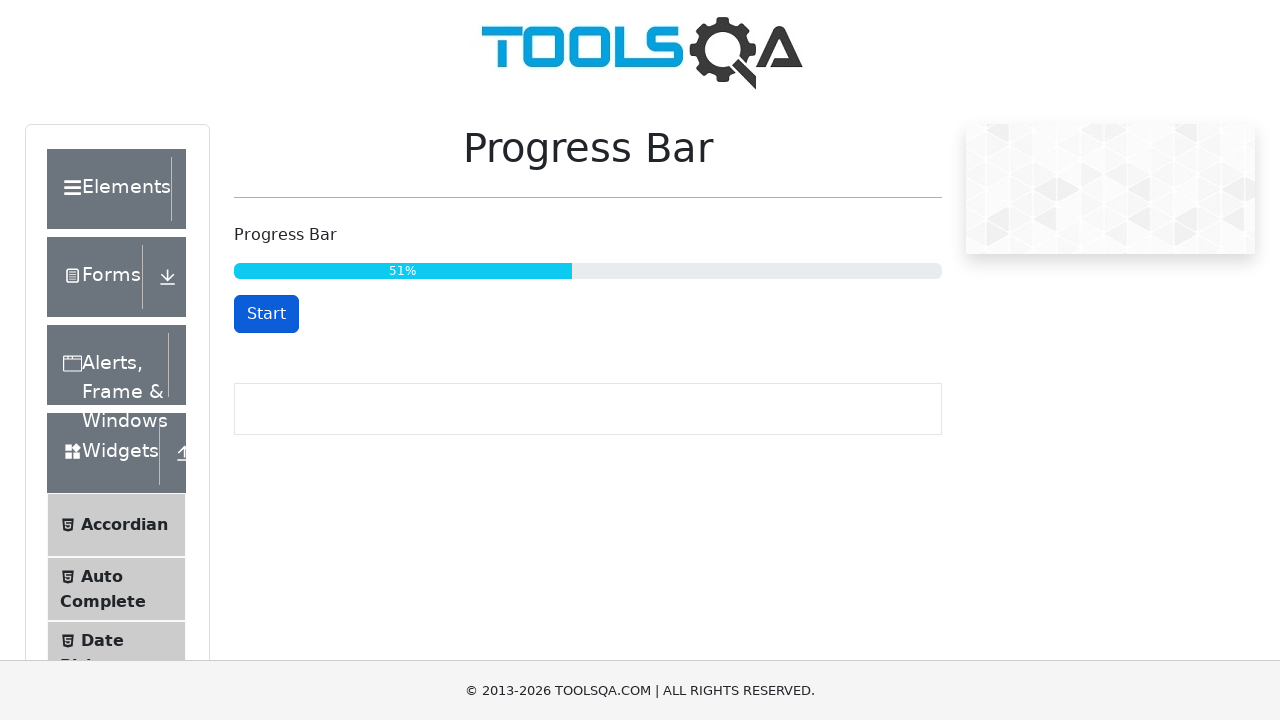

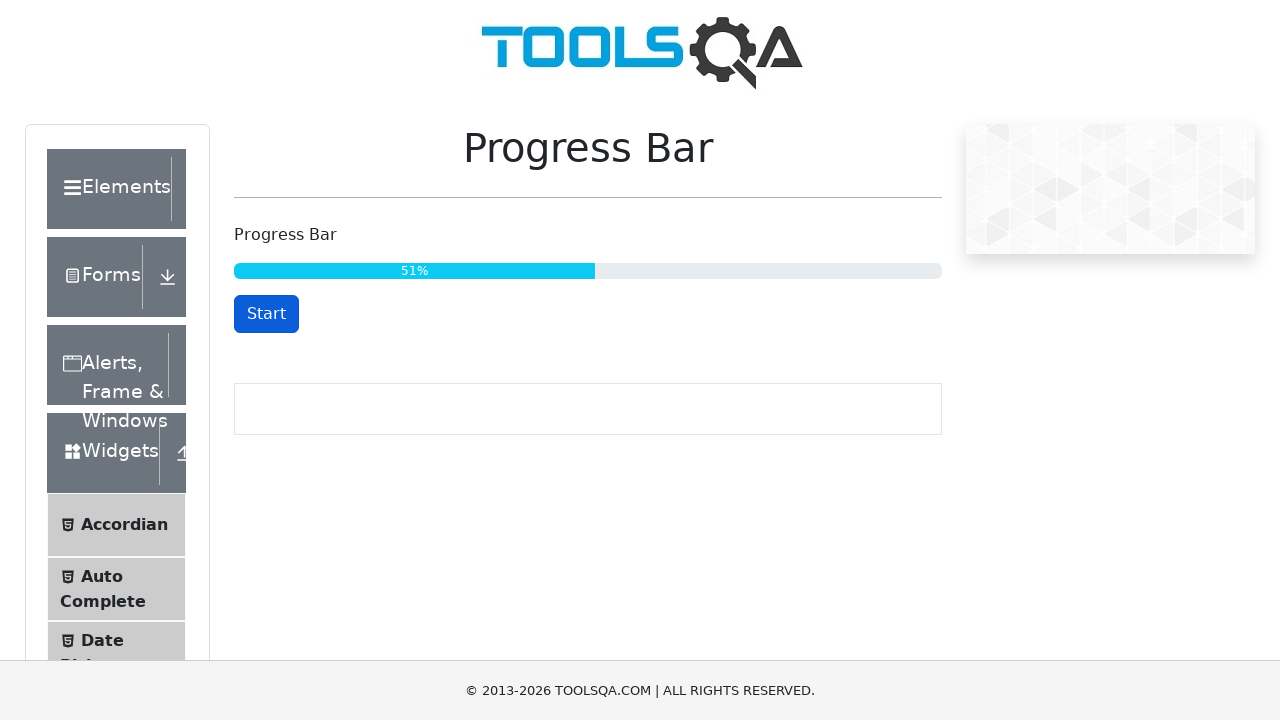